Navigates to the Robot Reboot puzzle game, waits for the game canvas to load, and interacts with robot elements by clicking on them and their directional arrows to attempt solving the puzzle.

Starting URL: http://www.robotreboot.com/classic

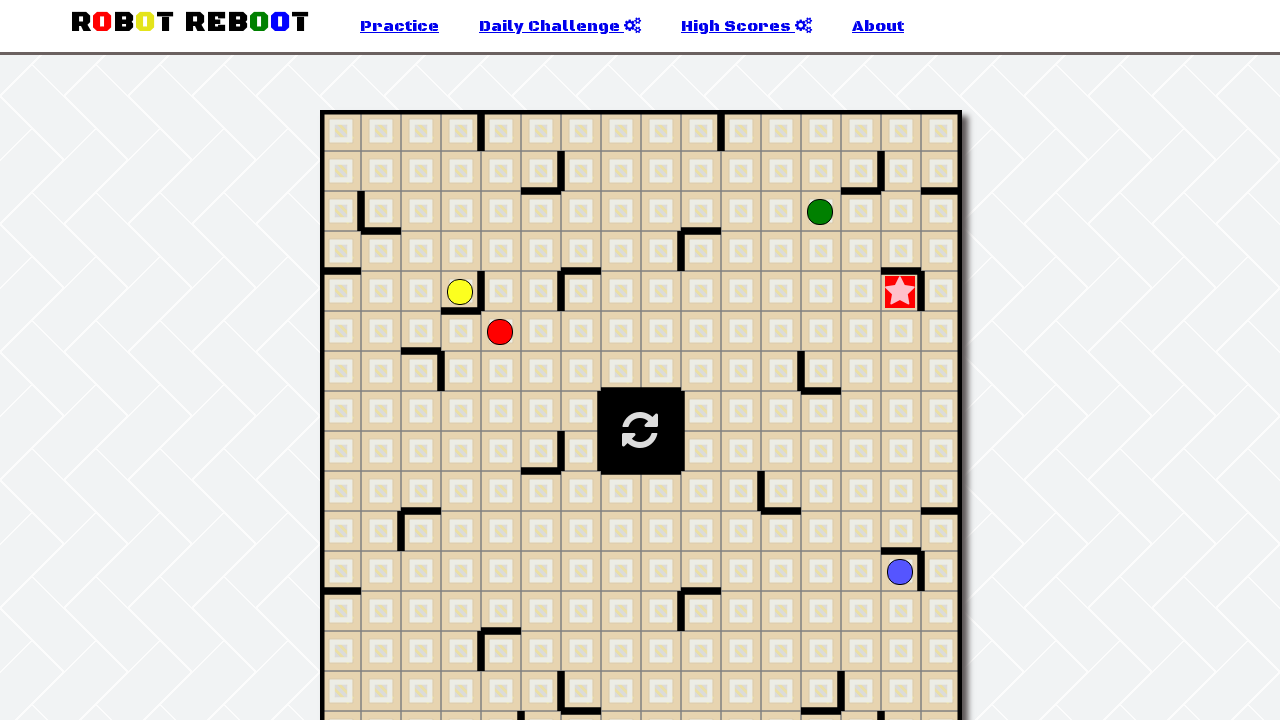

Game canvas loaded
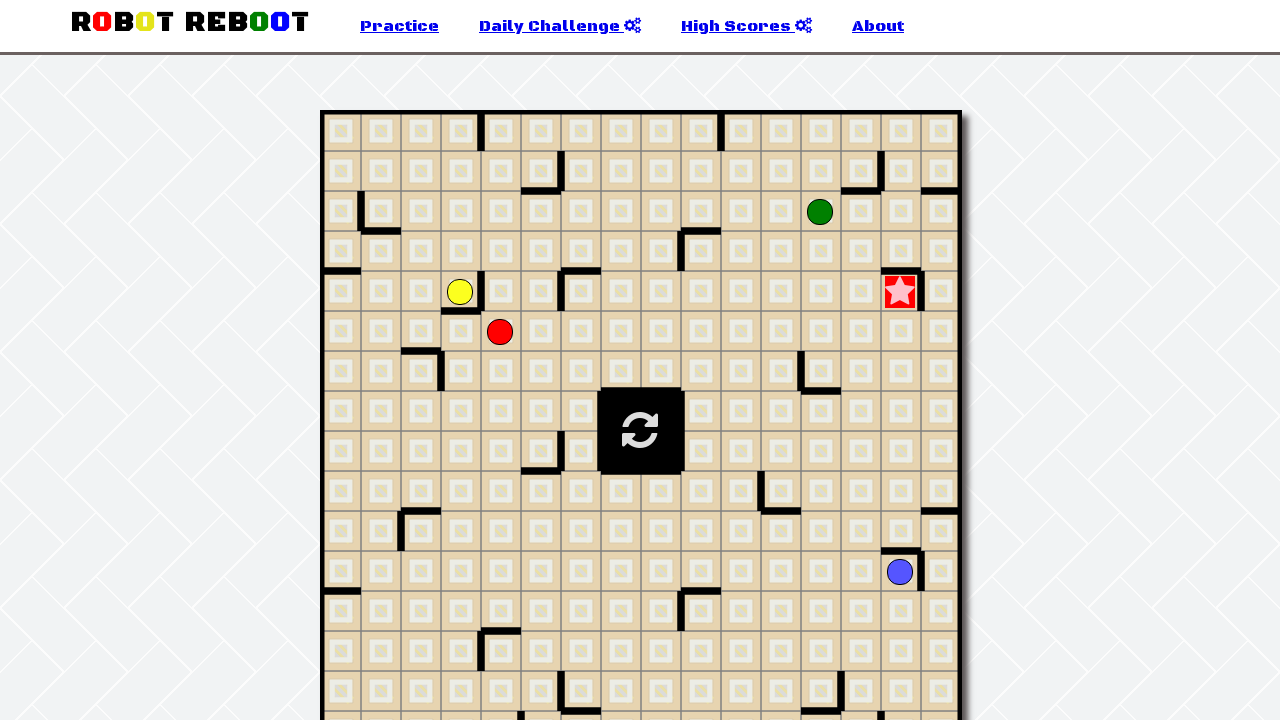

Robot containers appeared
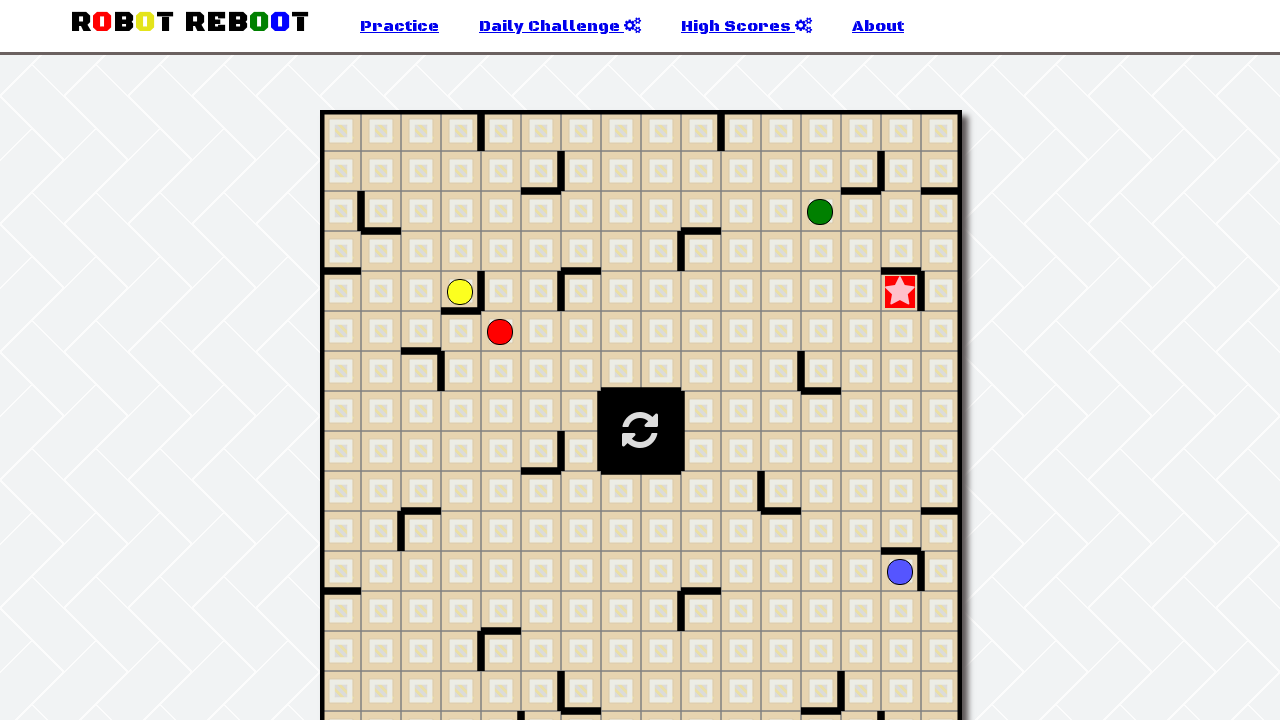

Goal container appeared
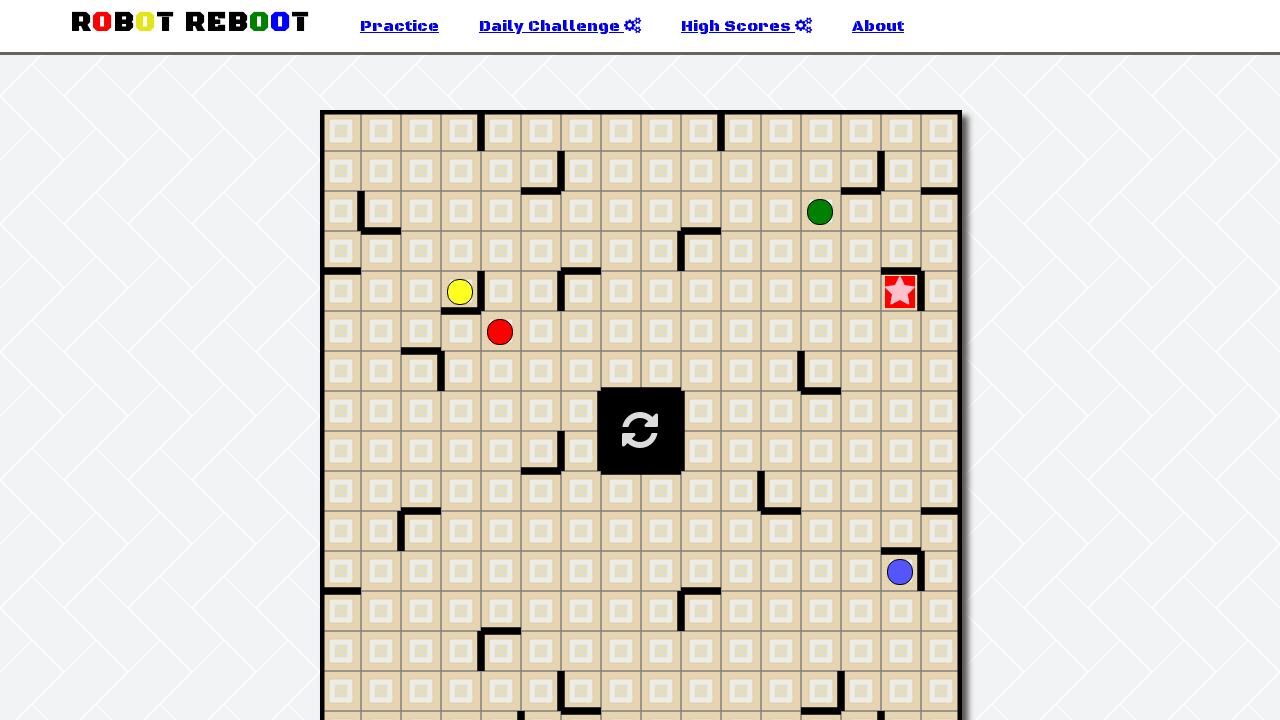

Clicked on the first robot container to select it at (809, 209) on .robot-container >> nth=0
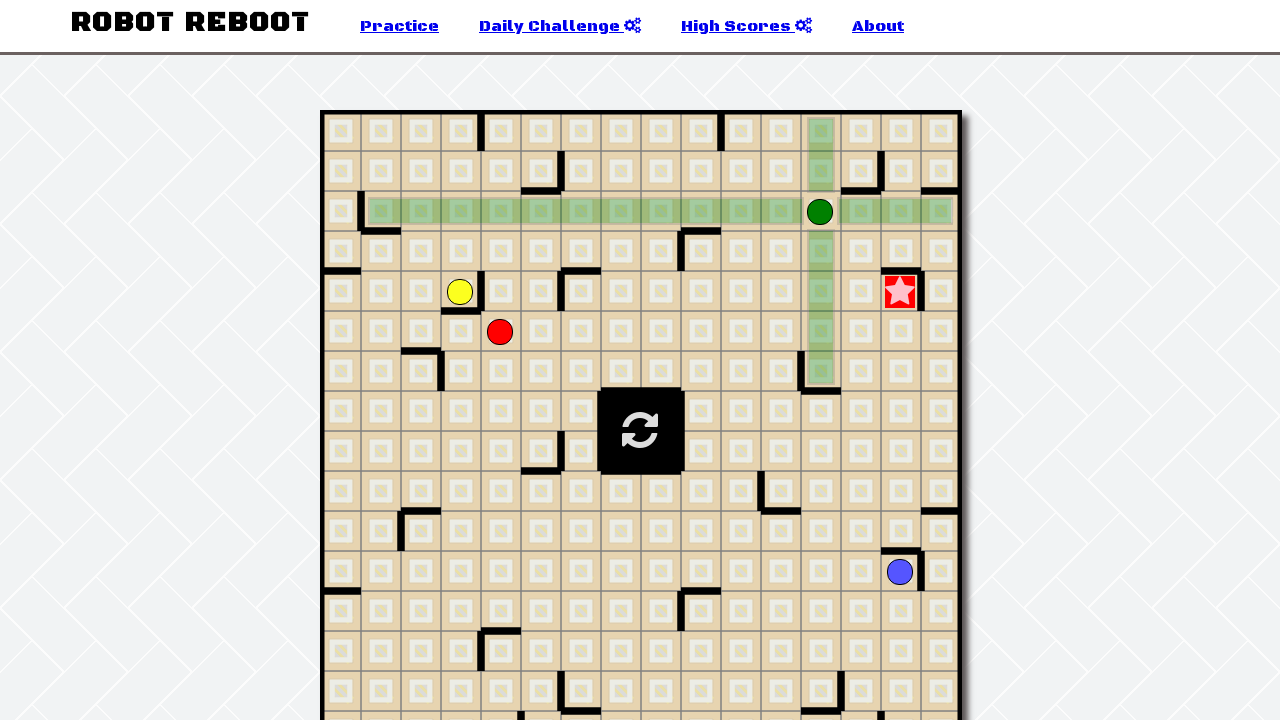

Waited for UI to update after robot selection
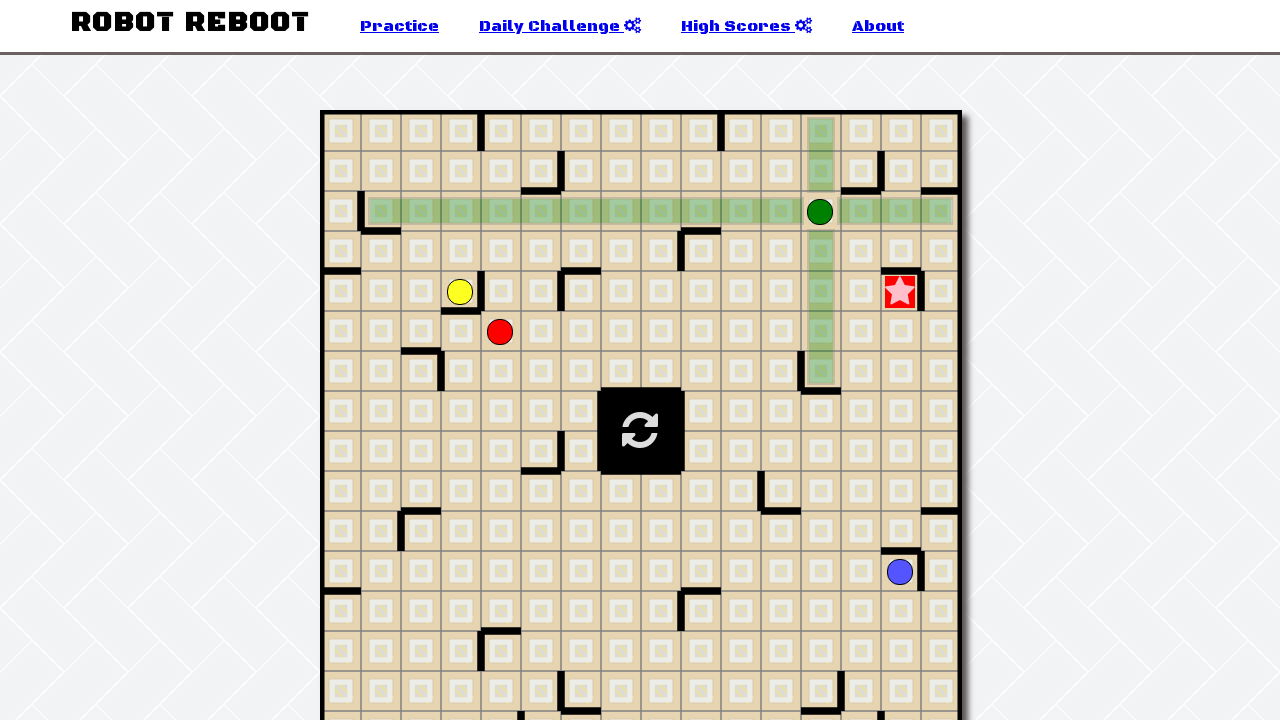

Clicked on the first directional arrow to move the robot at (821, 155) on .arrow >> nth=0
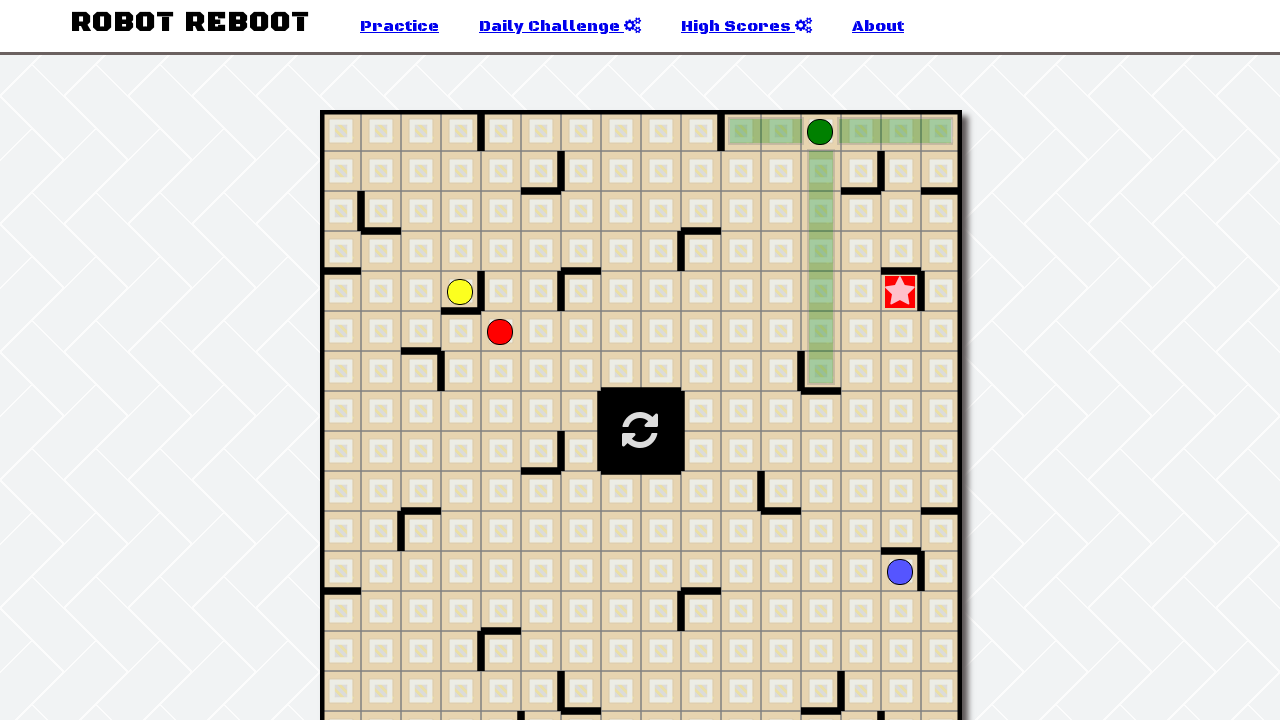

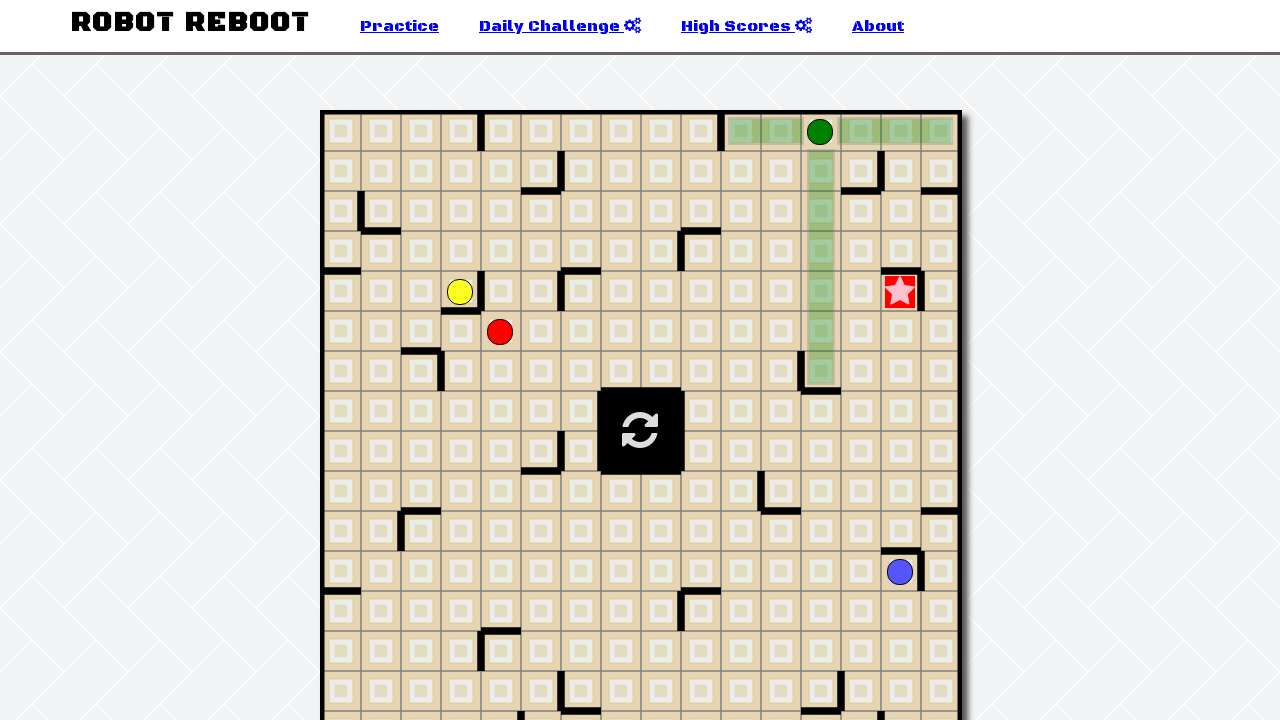